Navigates to the OrangeHRM demo site and verifies the page loads by checking the current URL

Starting URL: https://opensource-demo.orangehrmlive.com/

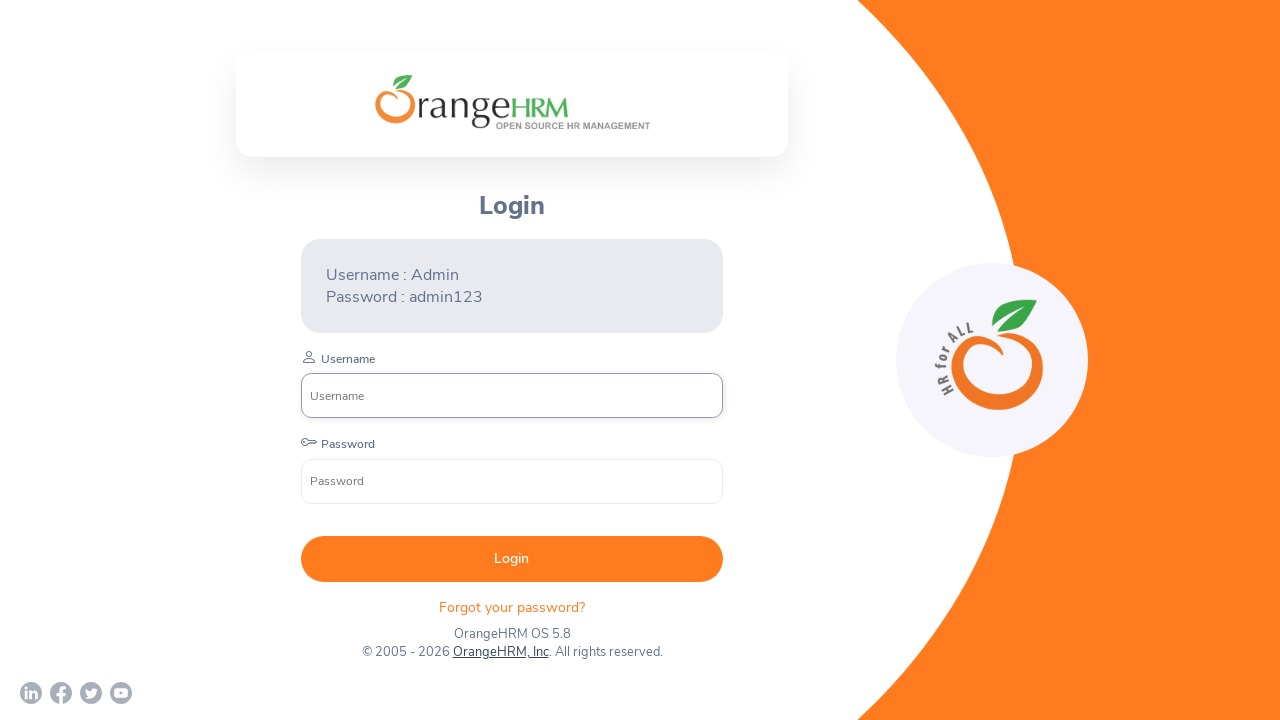

Waited for page to fully load (domcontentloaded state)
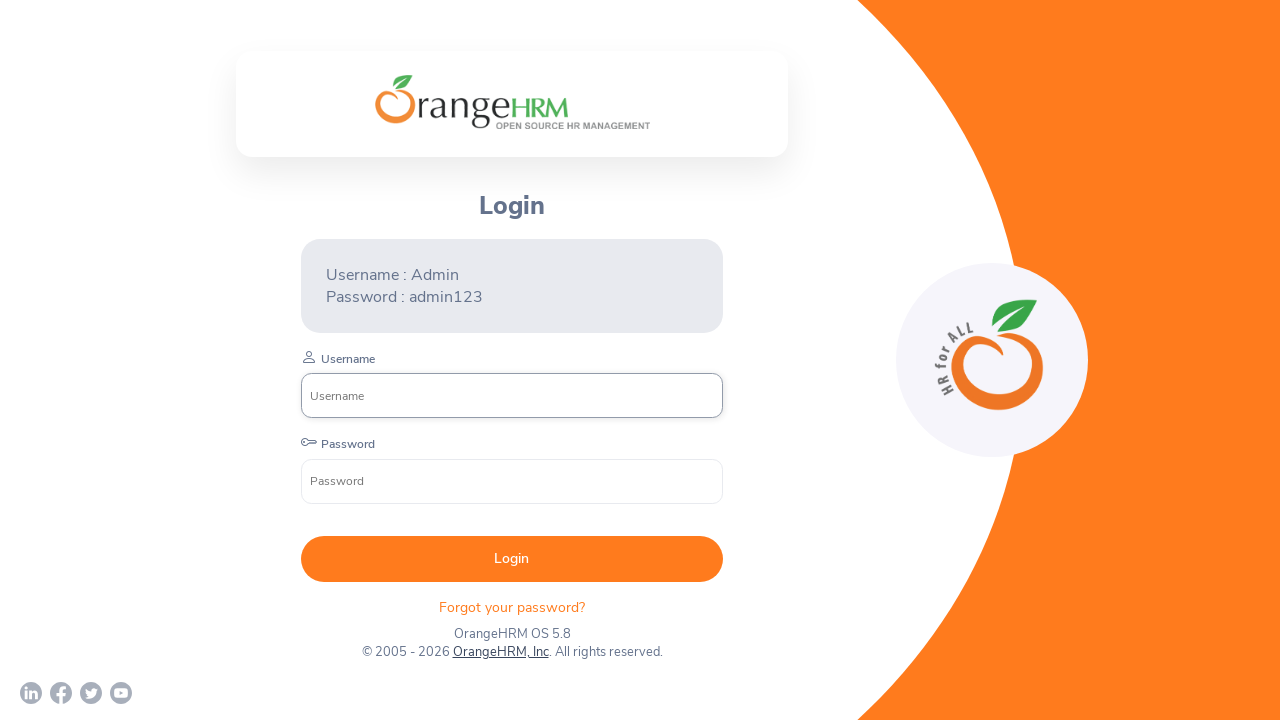

Retrieved current URL: https://opensource-demo.orangehrmlive.com/web/index.php/auth/login
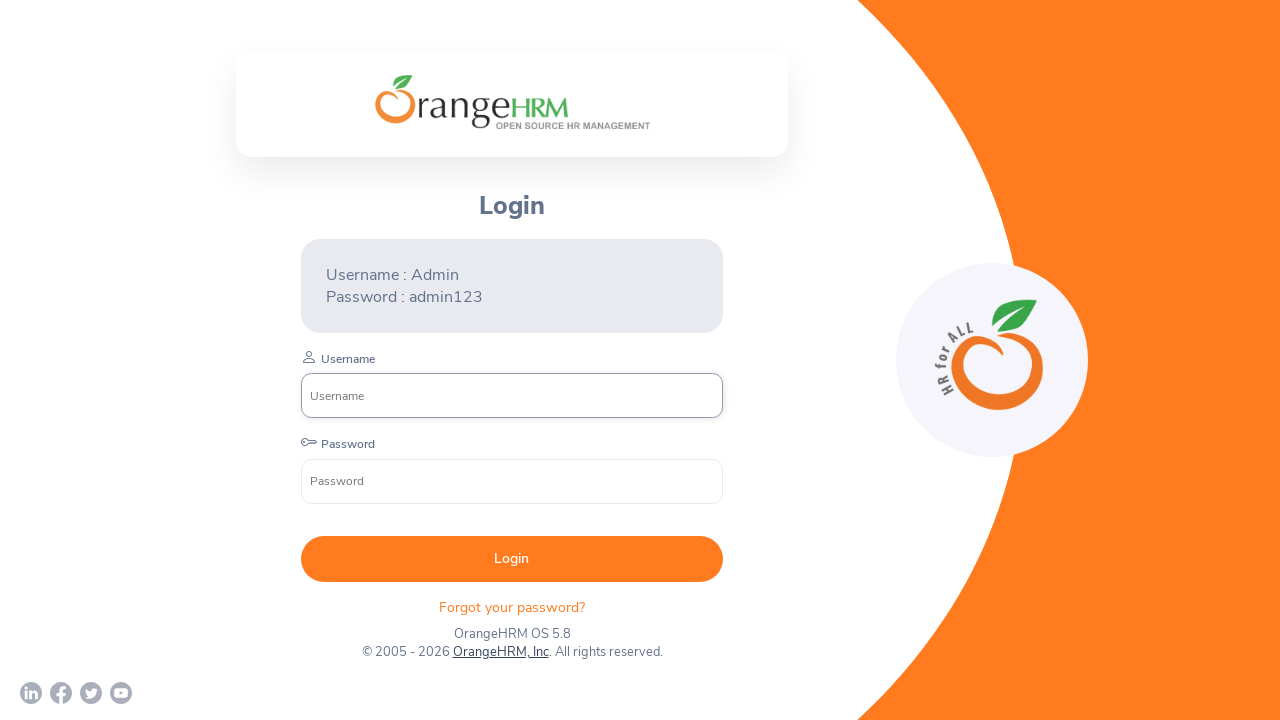

Verified that current URL contains 'opensource-demo.orangehrmlive.com'
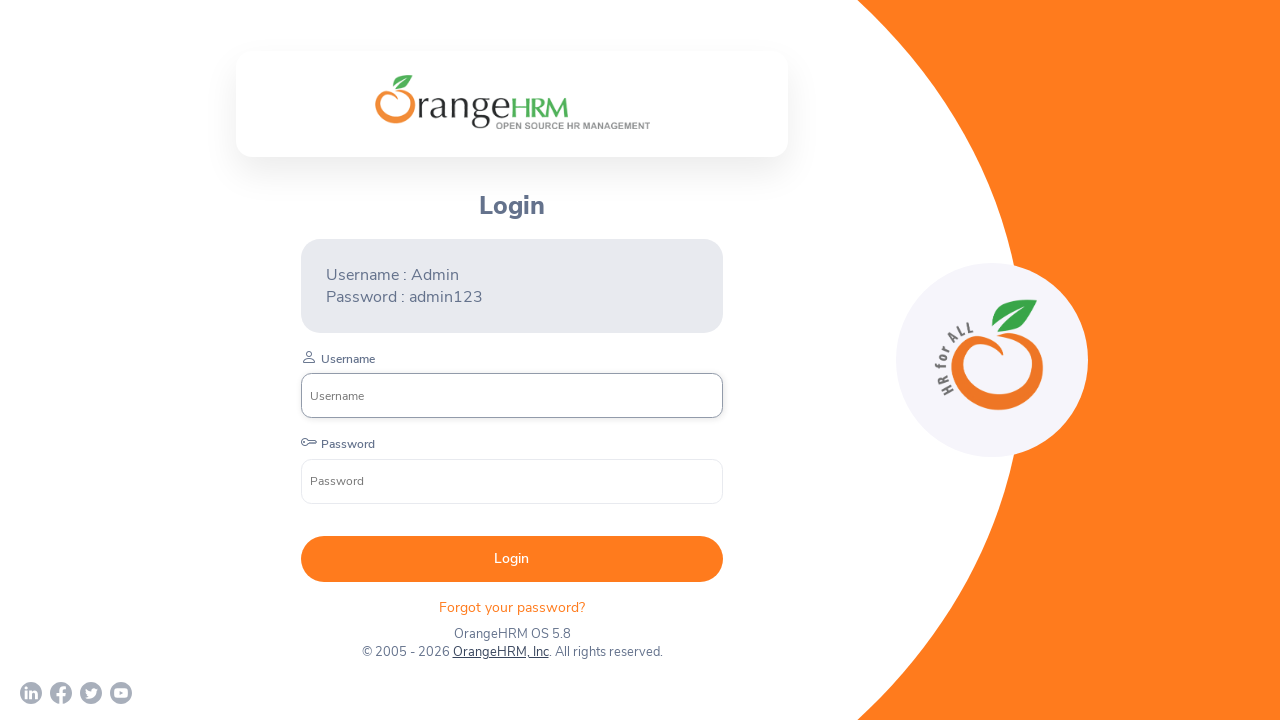

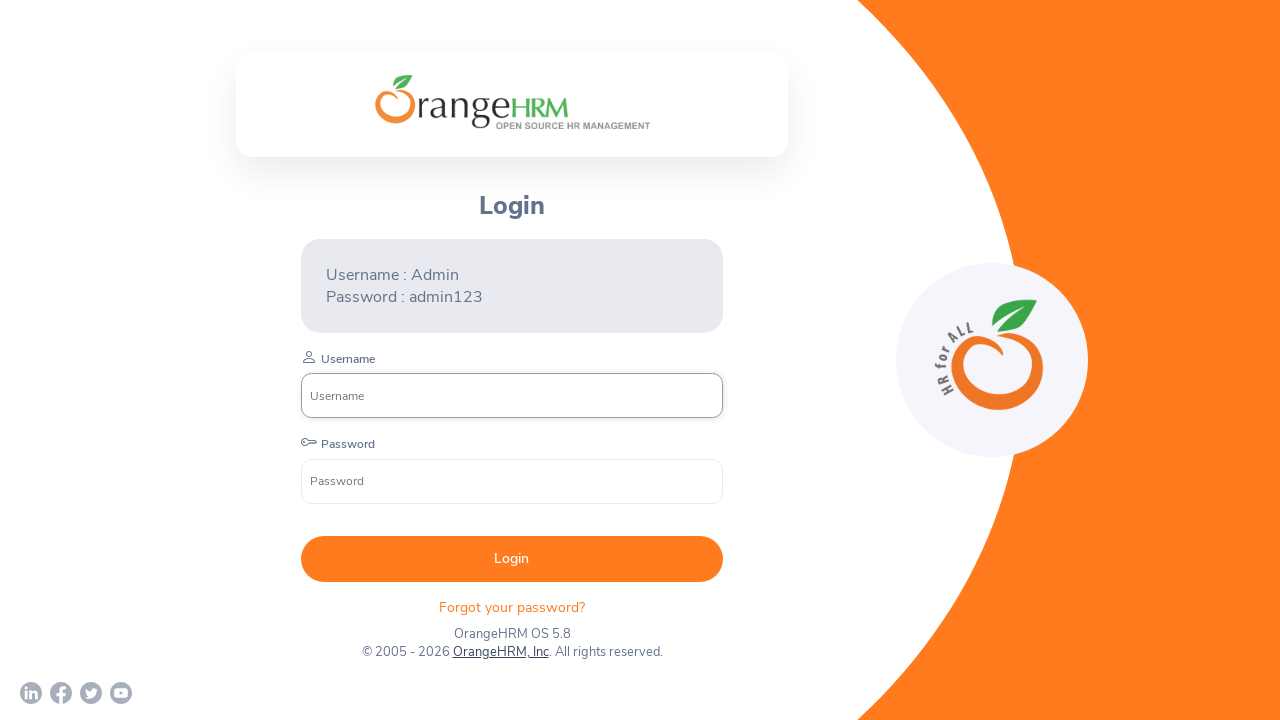